Tests handling a regular JavaScript alert by clicking a button that triggers the alert and accepting it

Starting URL: https://practice.cydeo.com/javascript_alerts

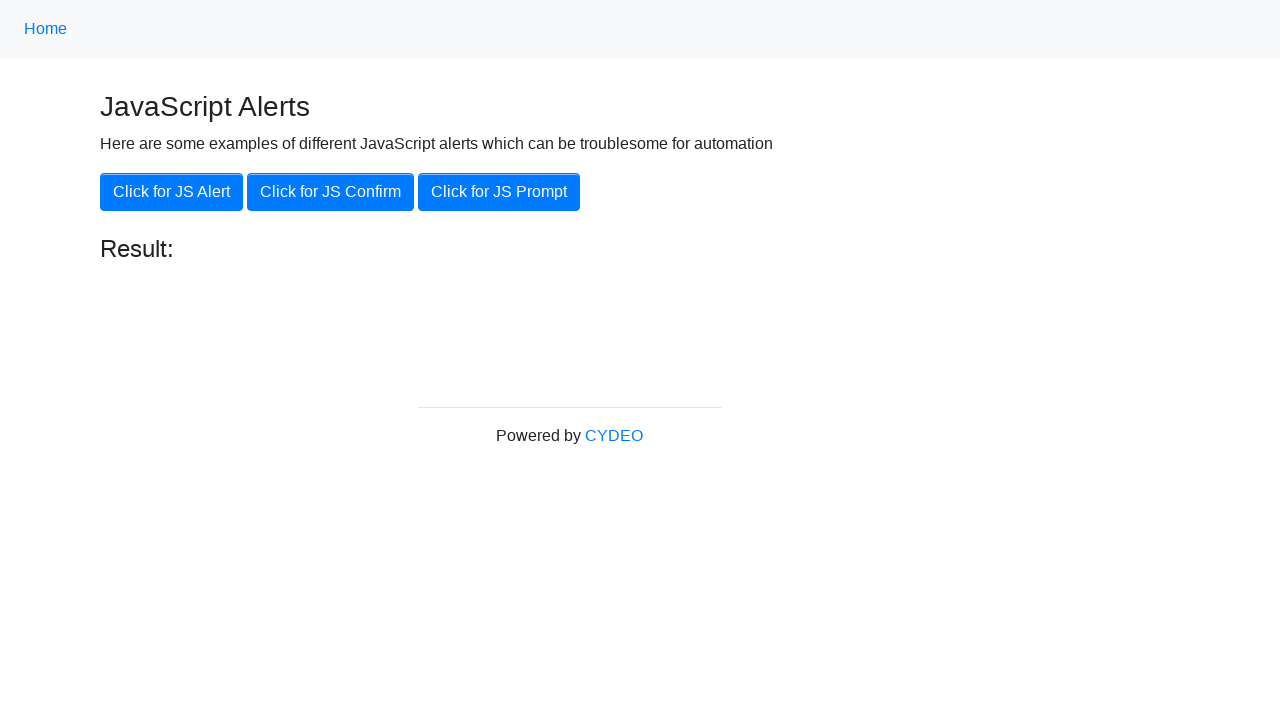

Set up dialog handler to accept alerts
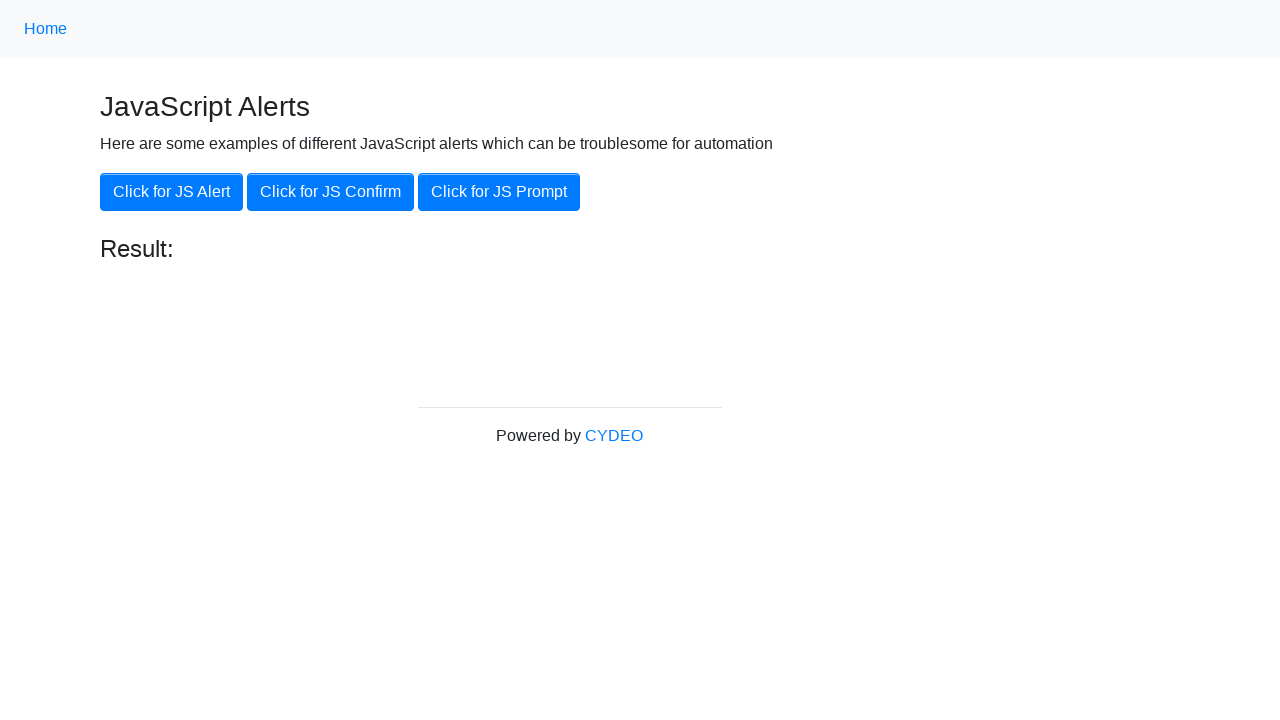

Clicked button to trigger JavaScript alert at (172, 192) on xpath=//button[@onclick='jsAlert()']
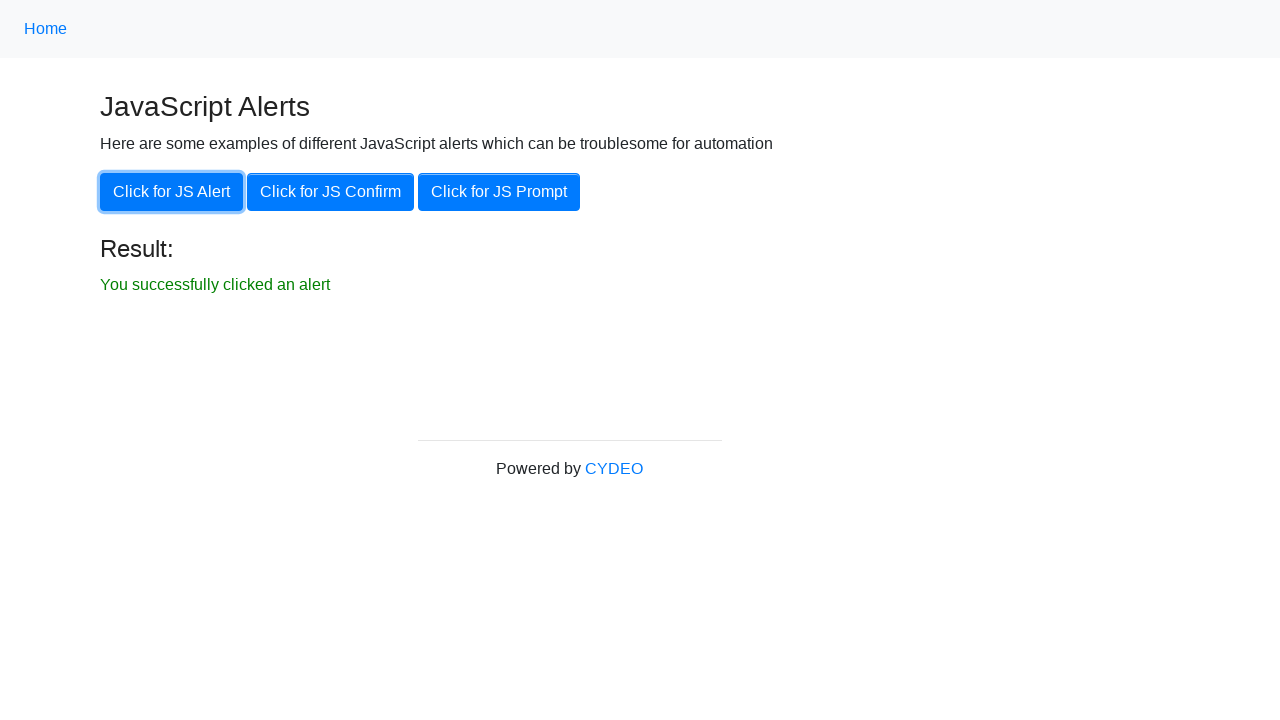

Alert was accepted and result element appeared
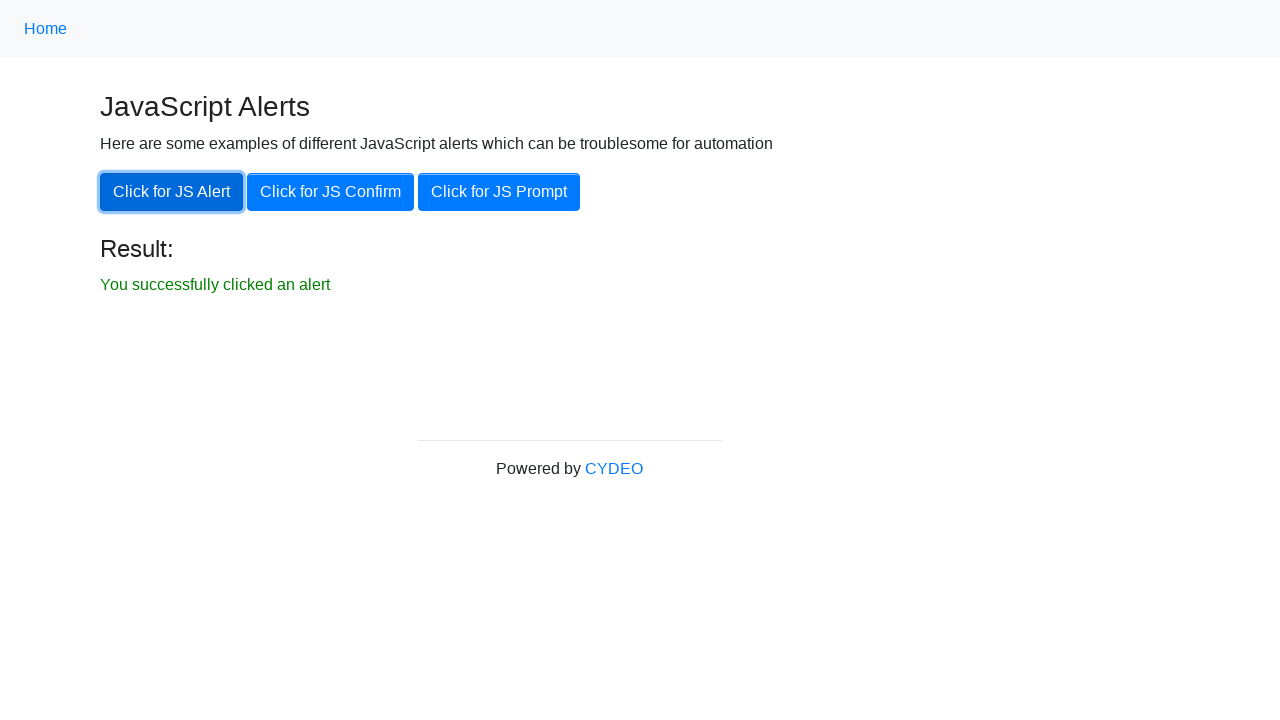

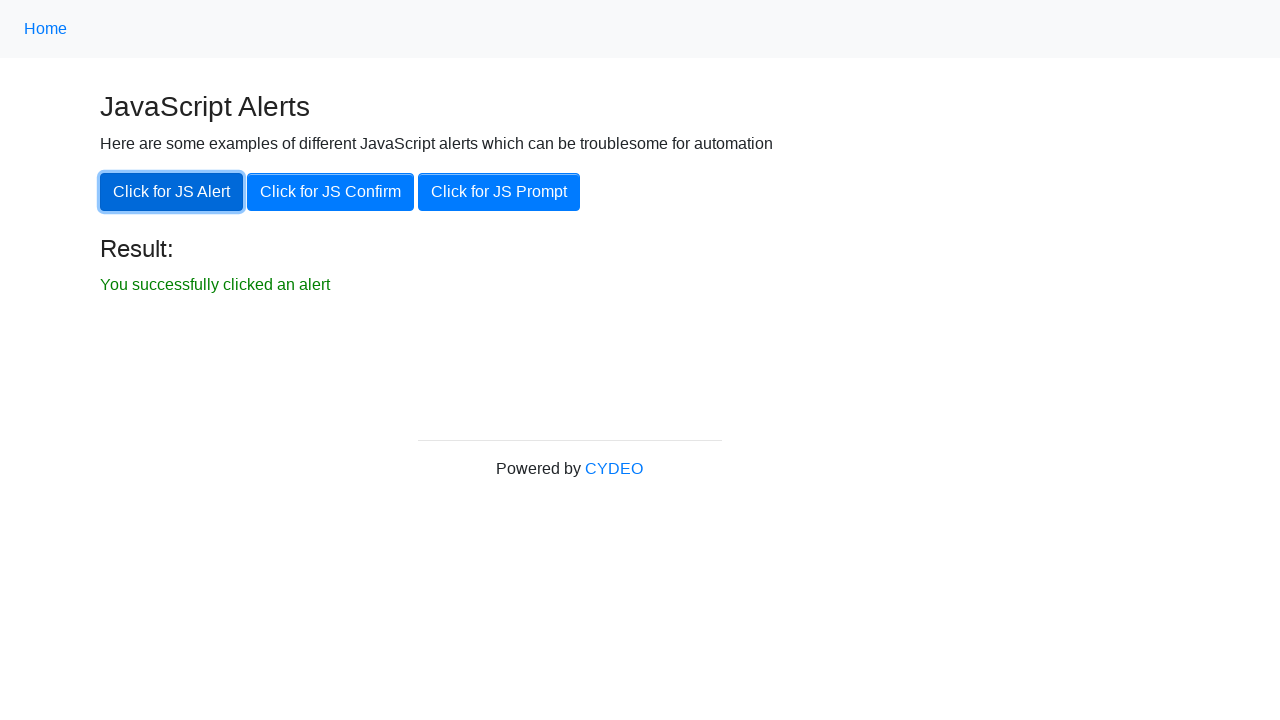